Tests if password field is required by leaving it empty while filling other fields

Starting URL: https://www.sharelane.com/cgi-bin/register.py?page=1&zip_code=75201

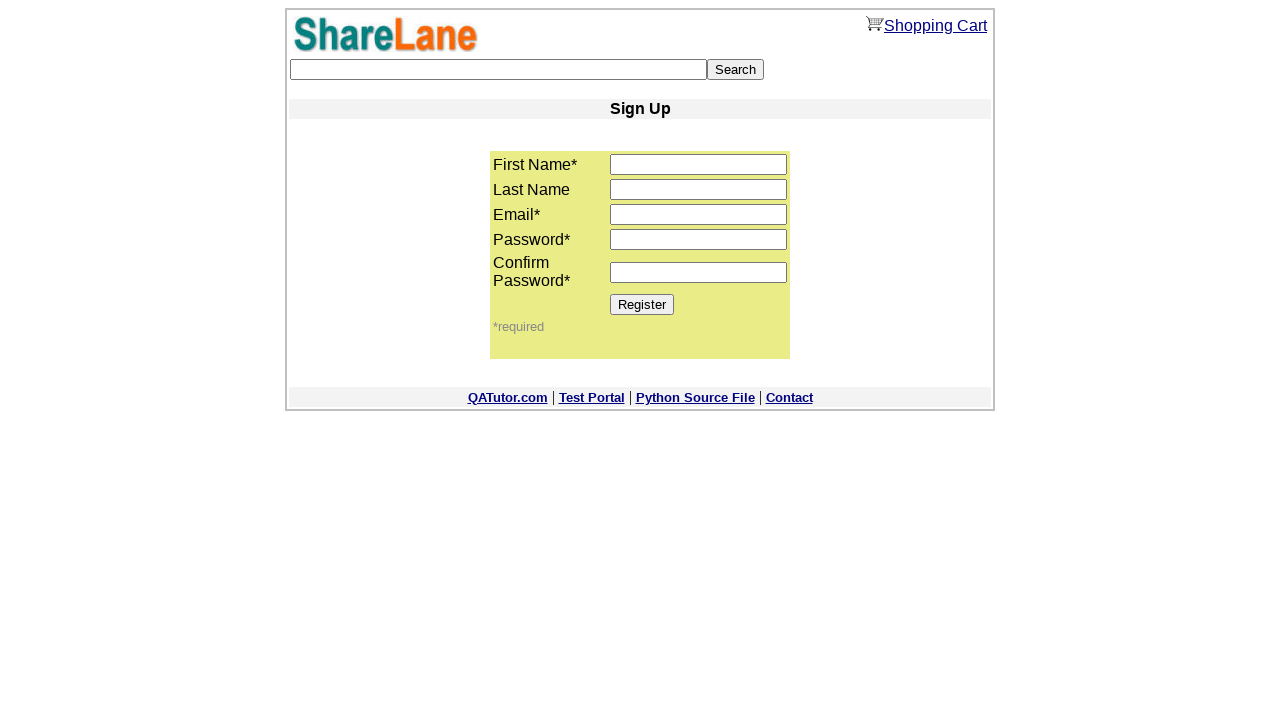

Filled first name field with 'Jane' on input[name='first_name']
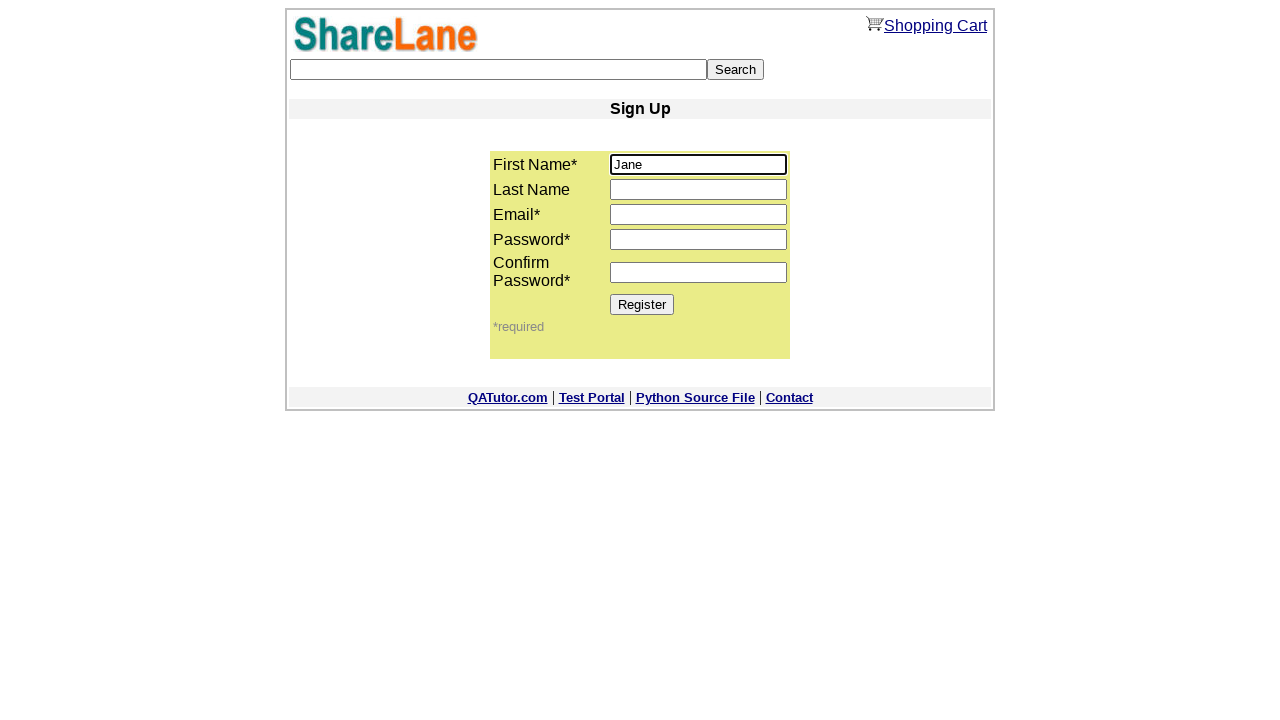

Filled email field with 'jane.stone@gmail.com' on input[name='email']
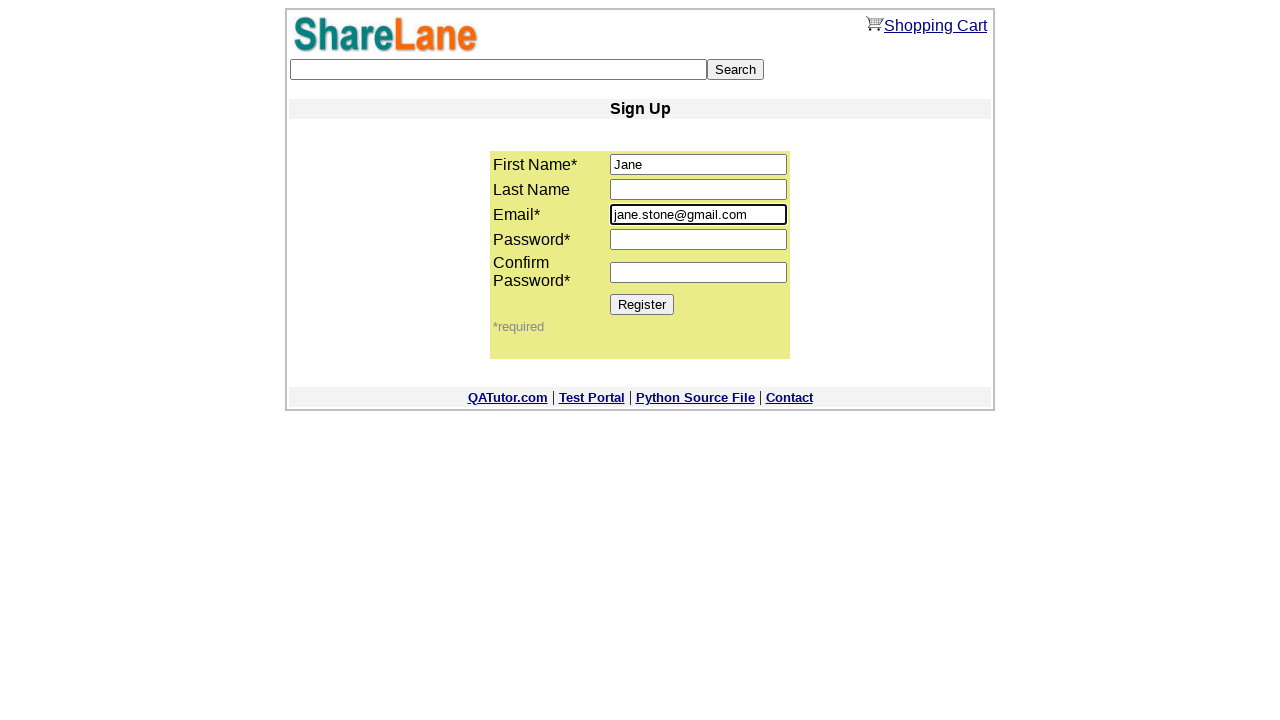

Left password1 field empty on input[name='password1']
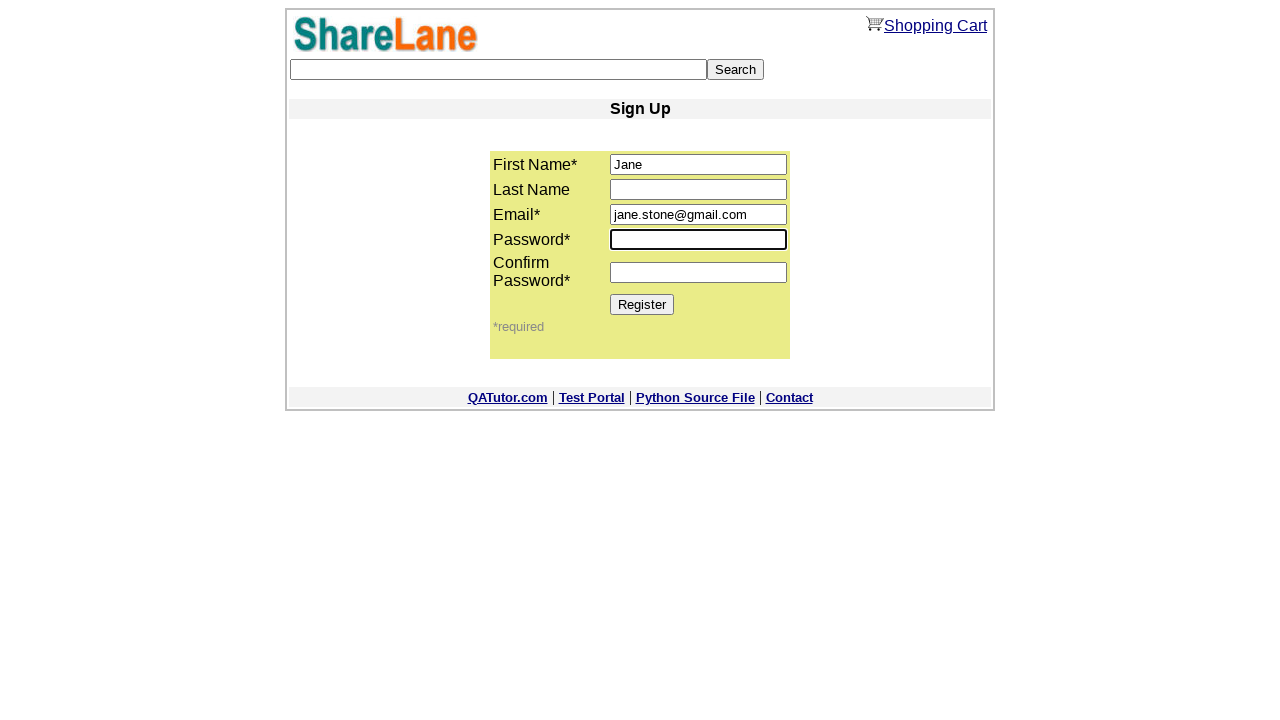

Filled password2 field with 'ijkl890%' on input[name='password2']
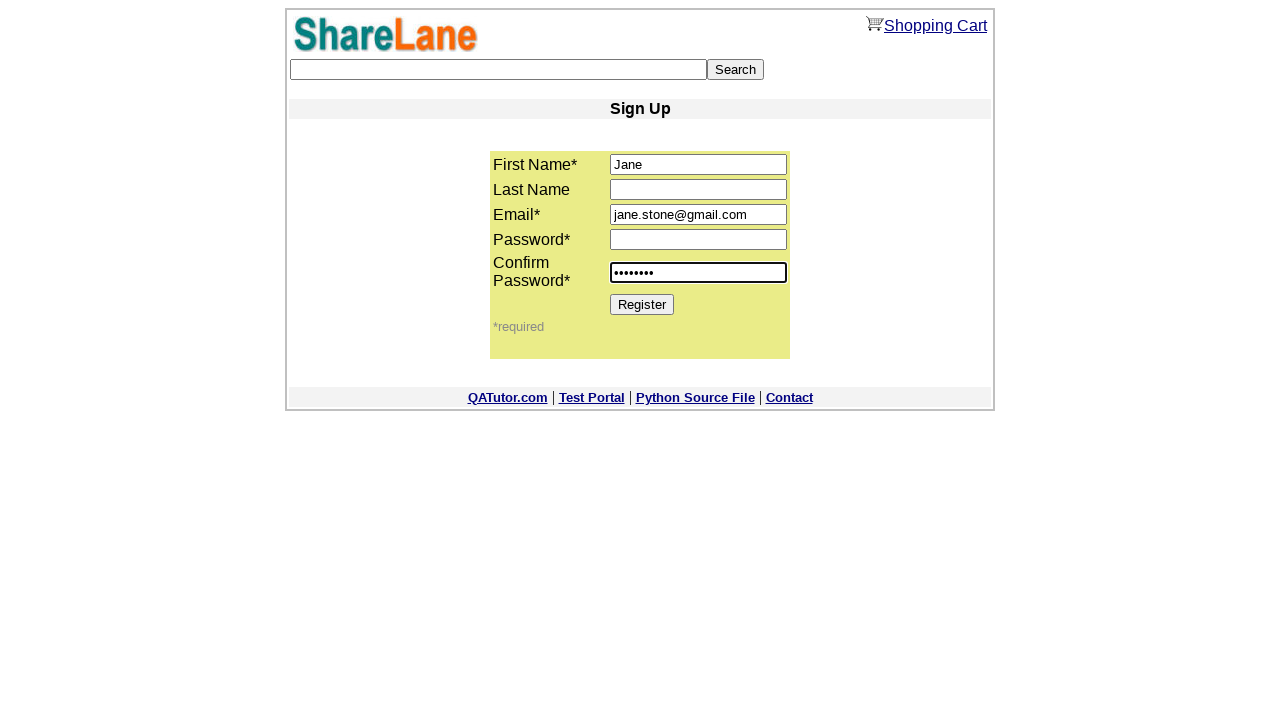

Clicked Register button to test password field requirement validation at (642, 304) on xpath=//*[@value='Register']
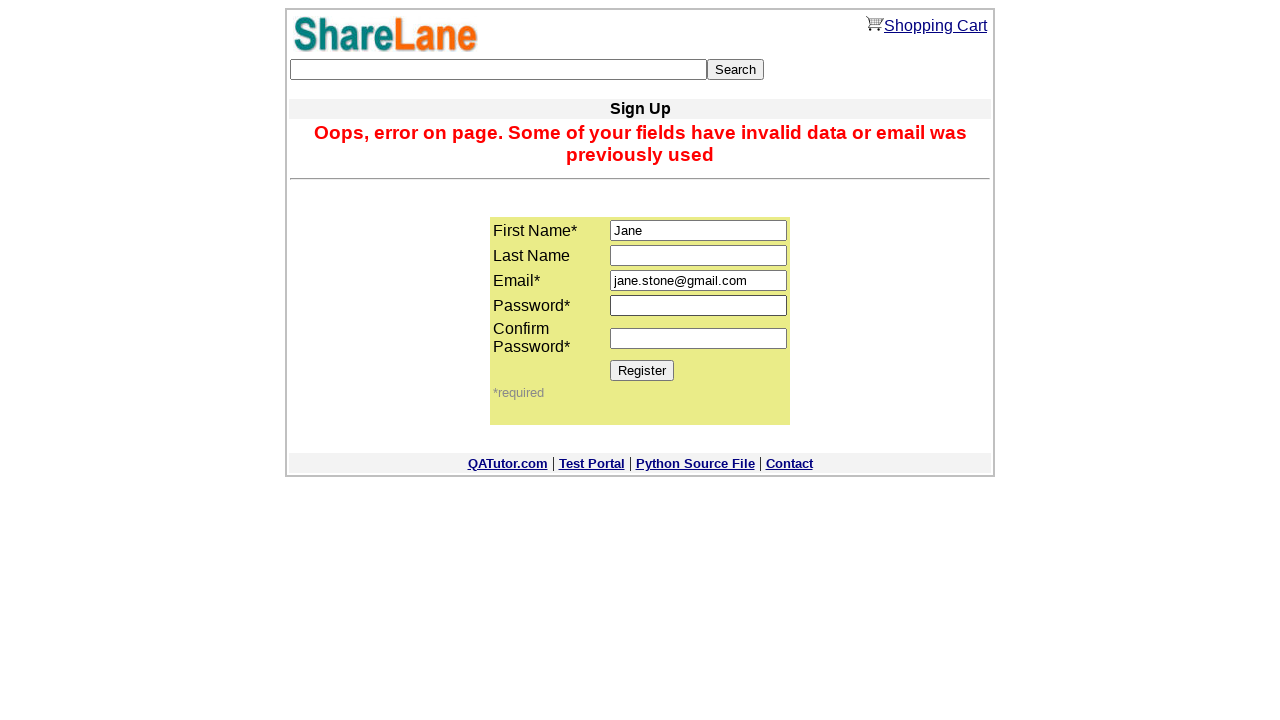

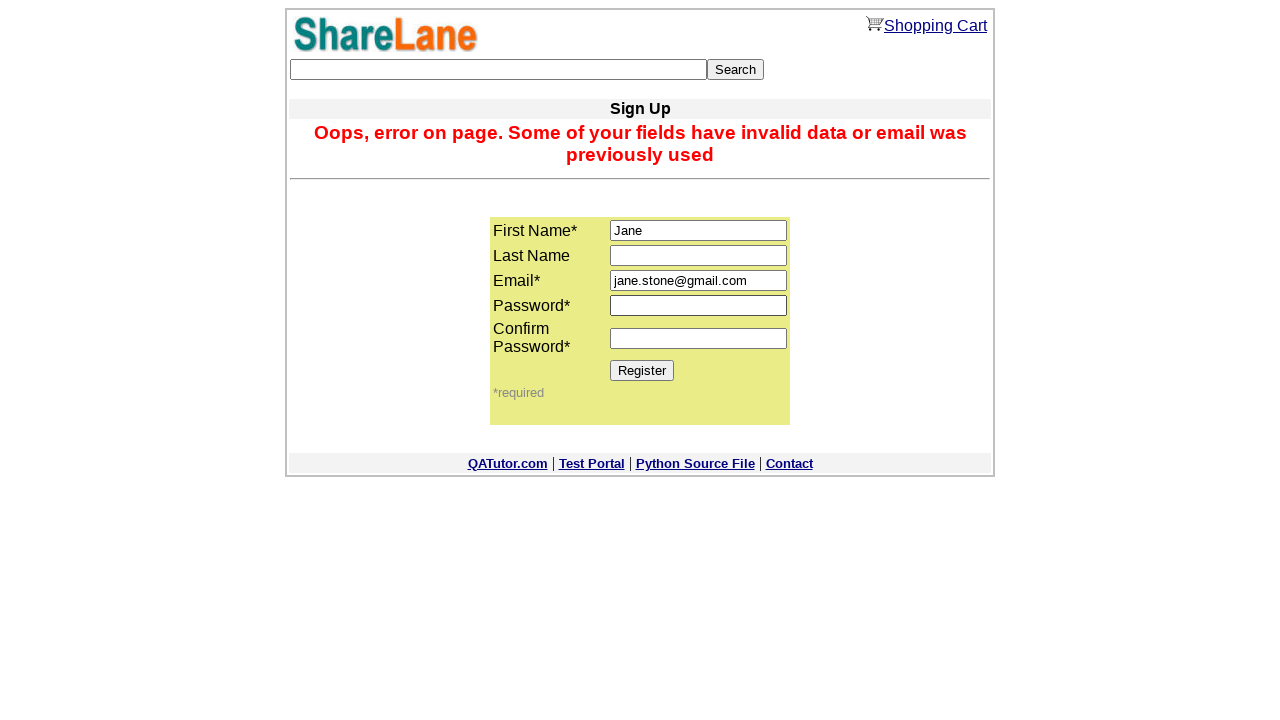